Navigates to a demo project page, clicks on the web tables section, and verifies that table headers and data cells are present

Starting URL: https://demo-project.wedevx.co/

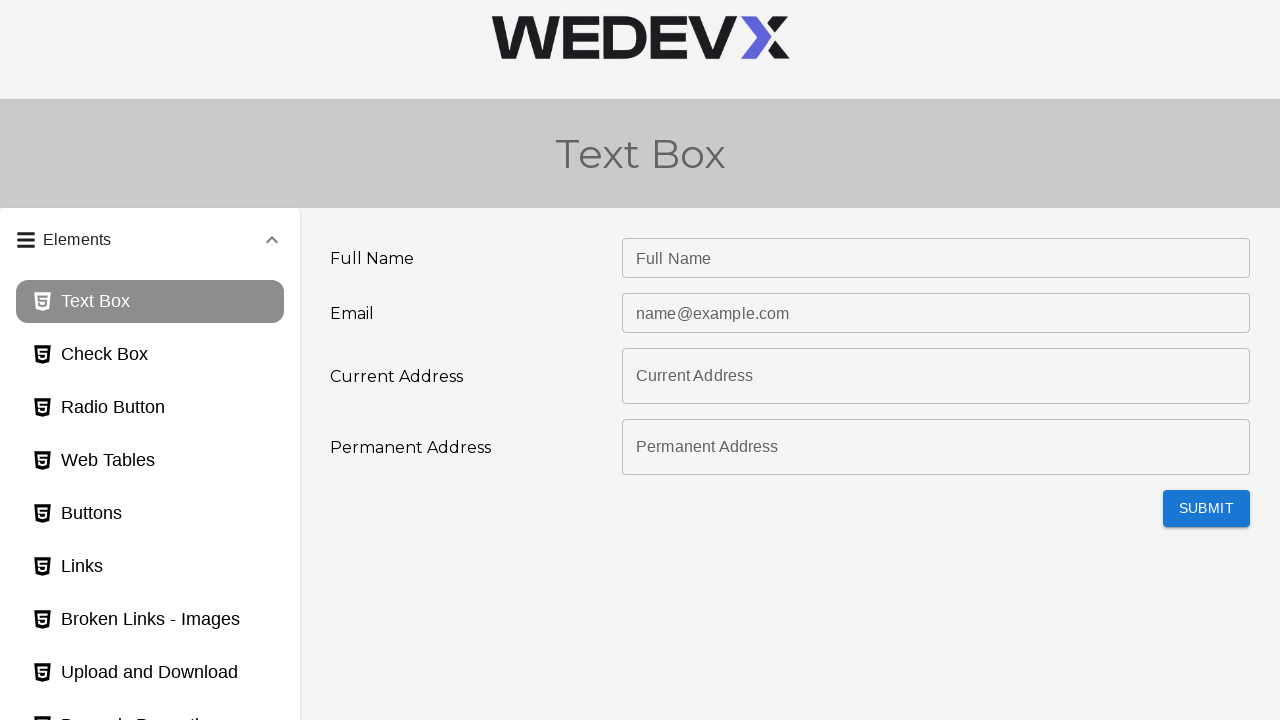

Clicked on the Web Tables page button at (150, 461) on #webTables_page
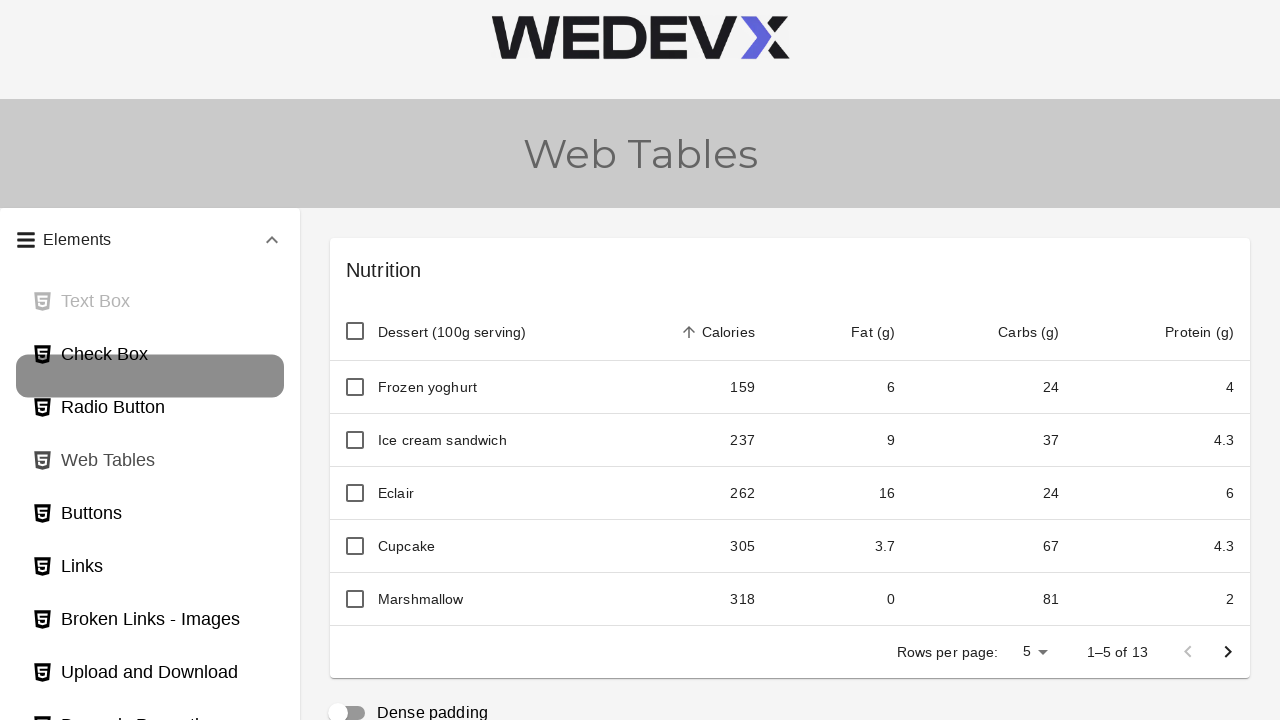

Waited for table headers to load
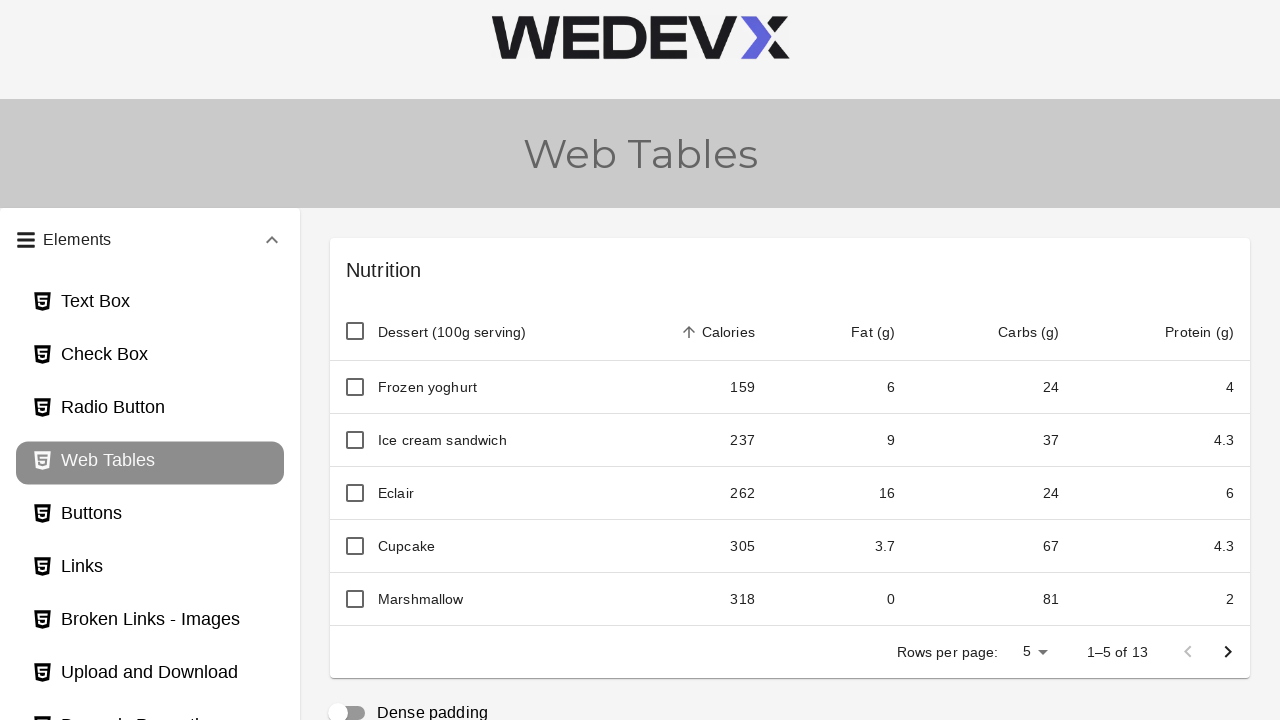

Verified table data cells are present
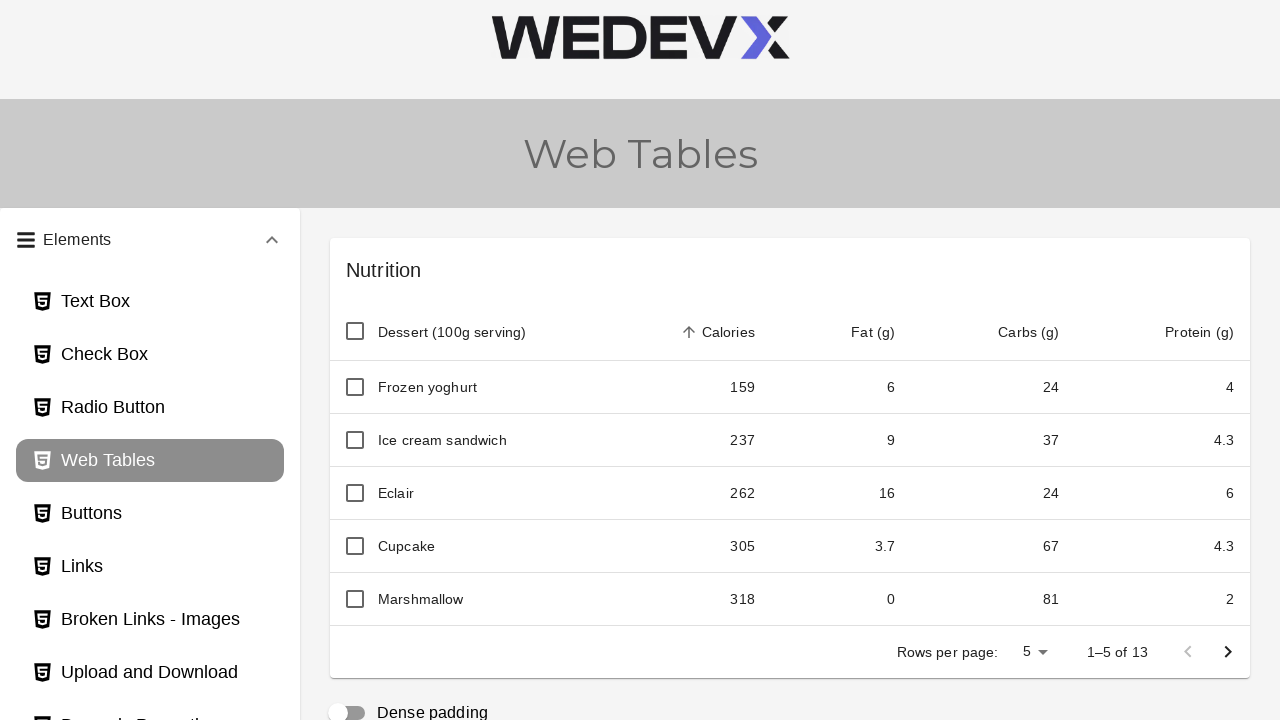

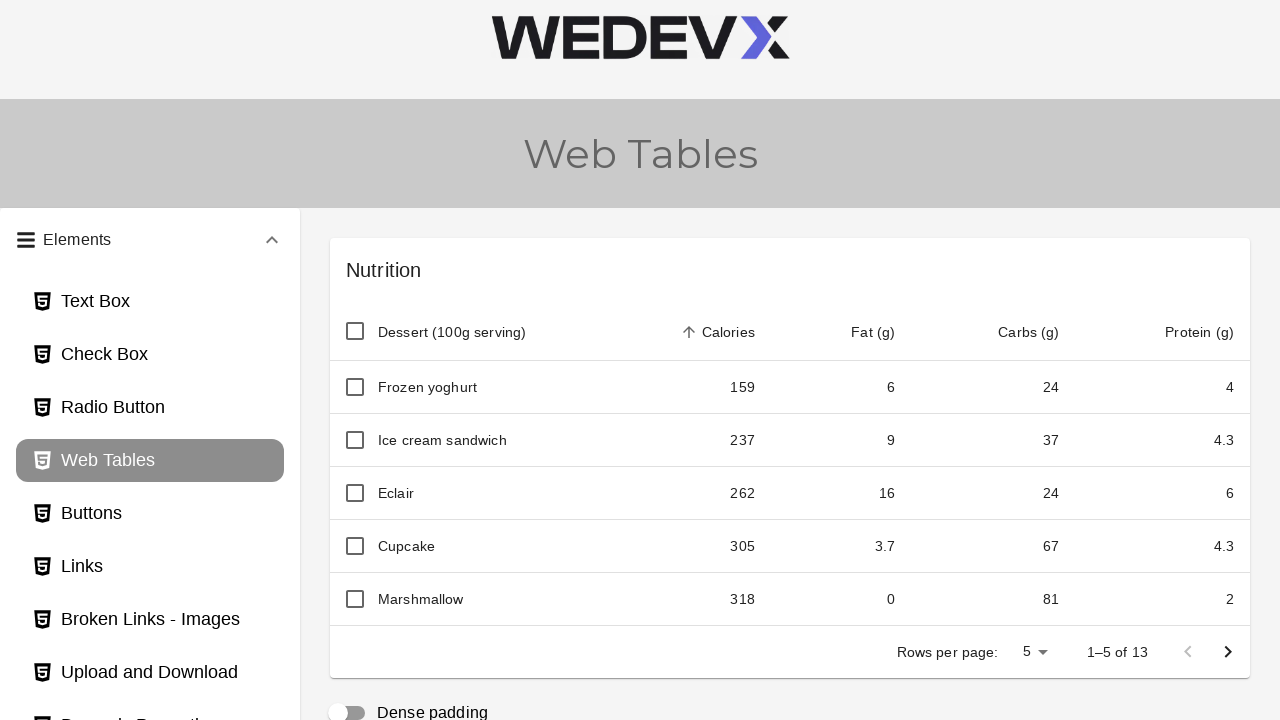